Tests mouse double-click functionality on a form input element

Starting URL: http://sahitest.com/demo/clicks.htm

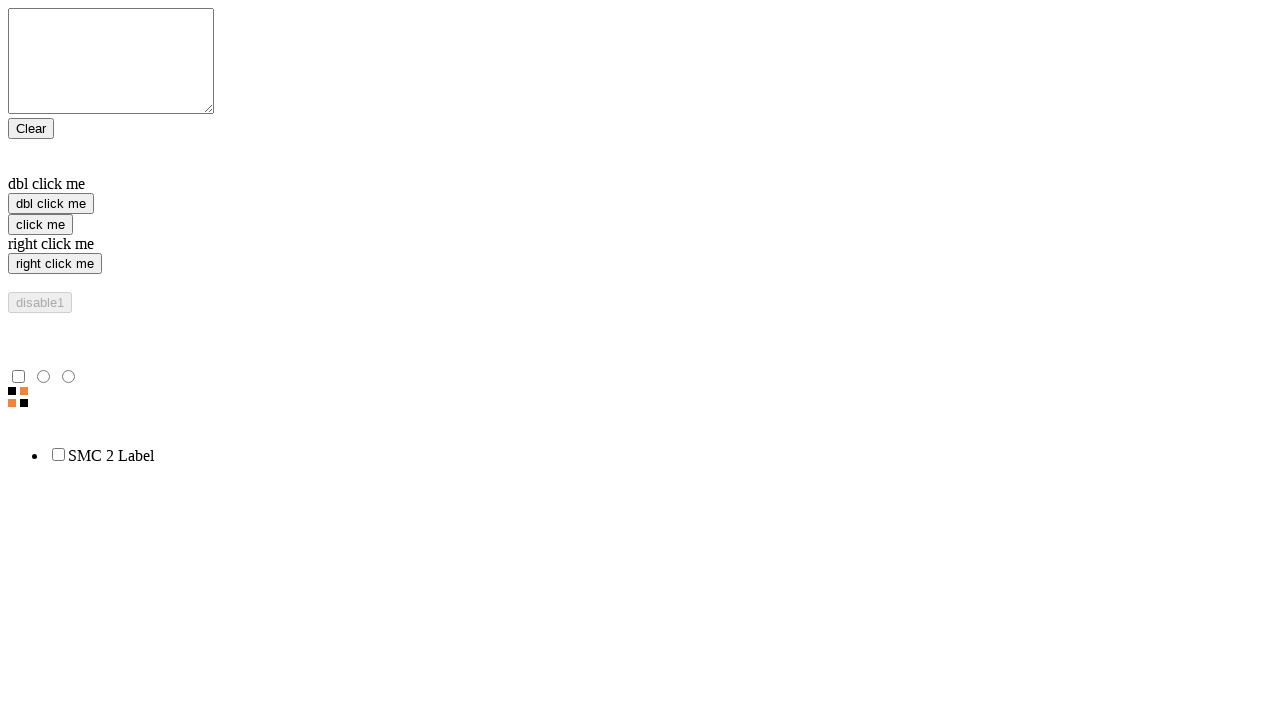

Navigated to clicks demo page
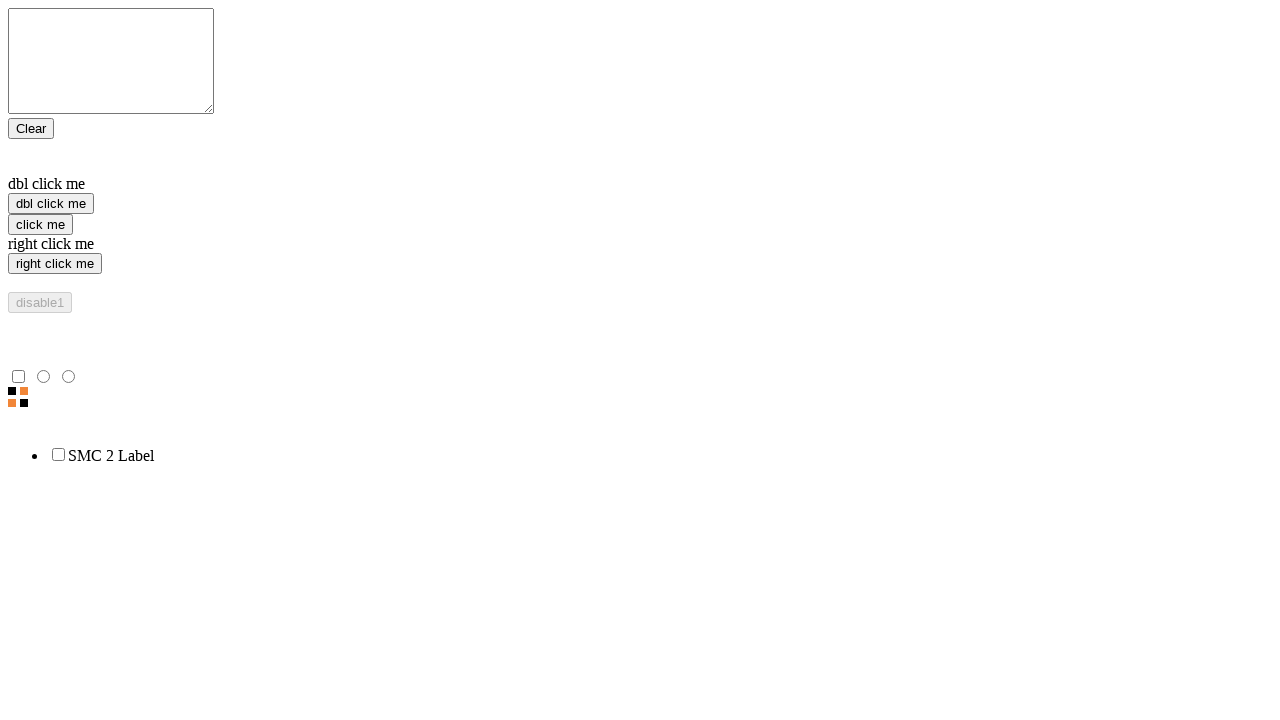

Located the form input element
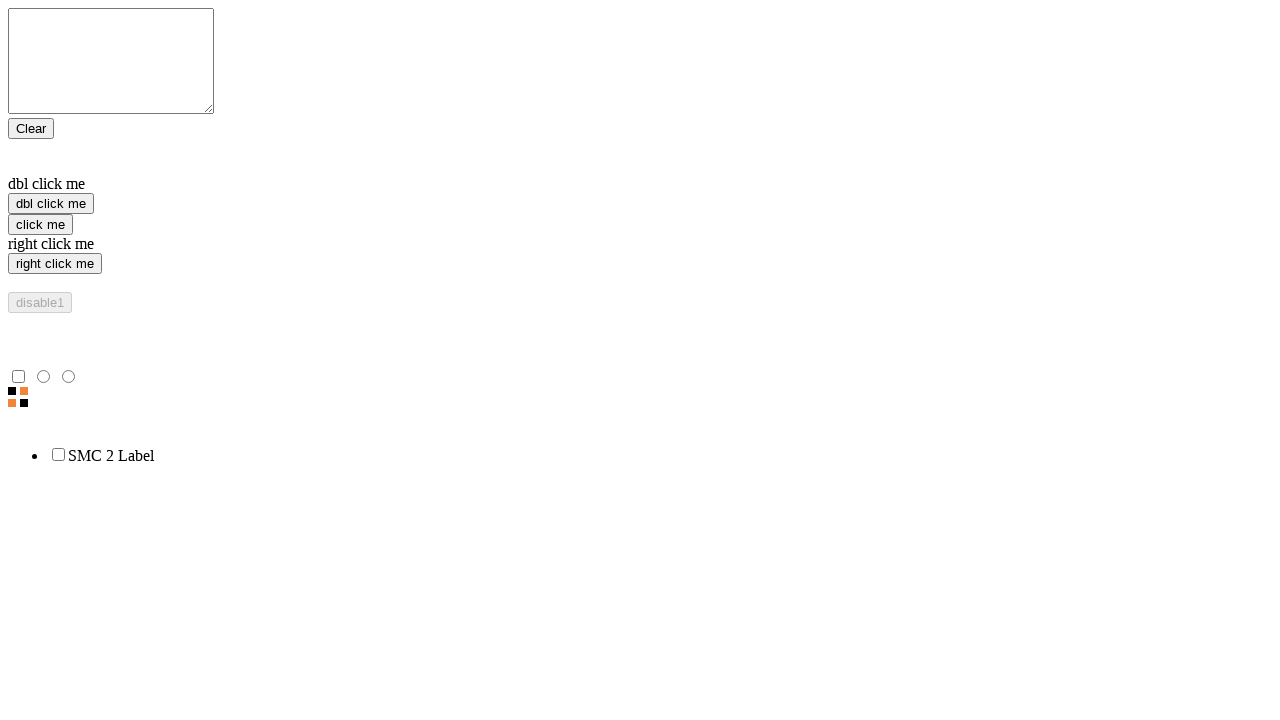

Performed double-click on form input element at (51, 204) on xpath=/html/body/form/input[2]
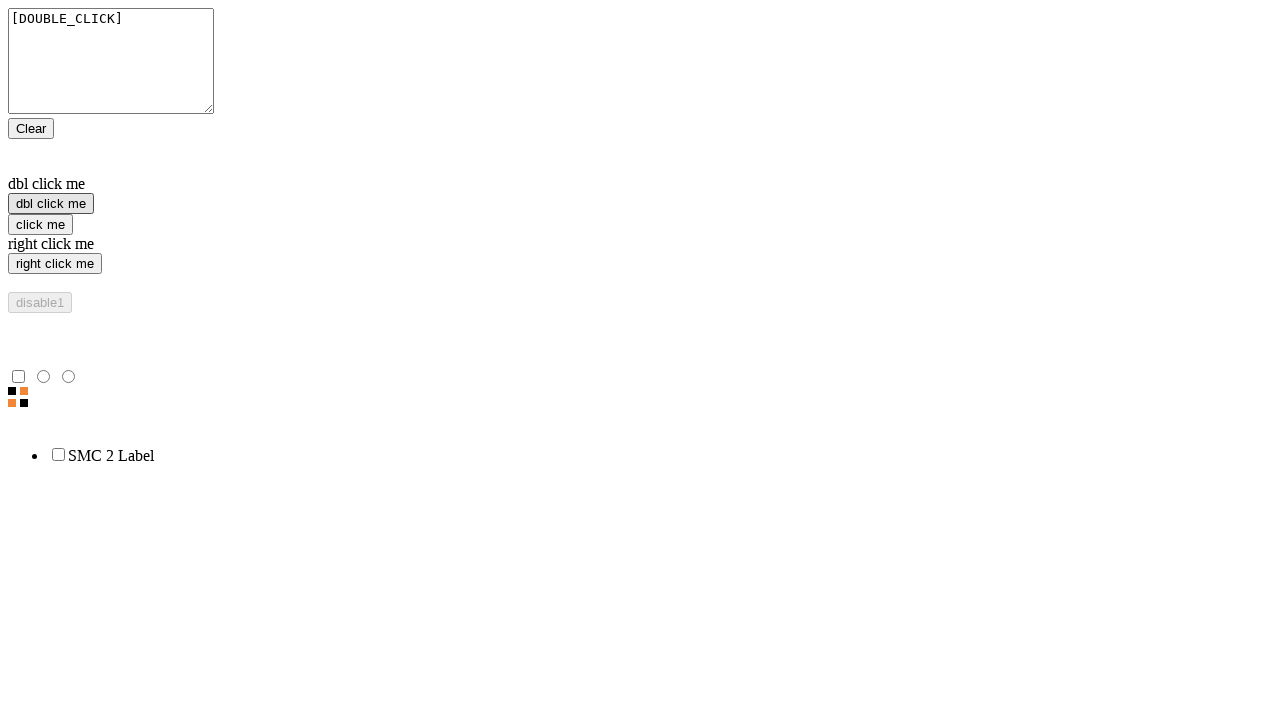

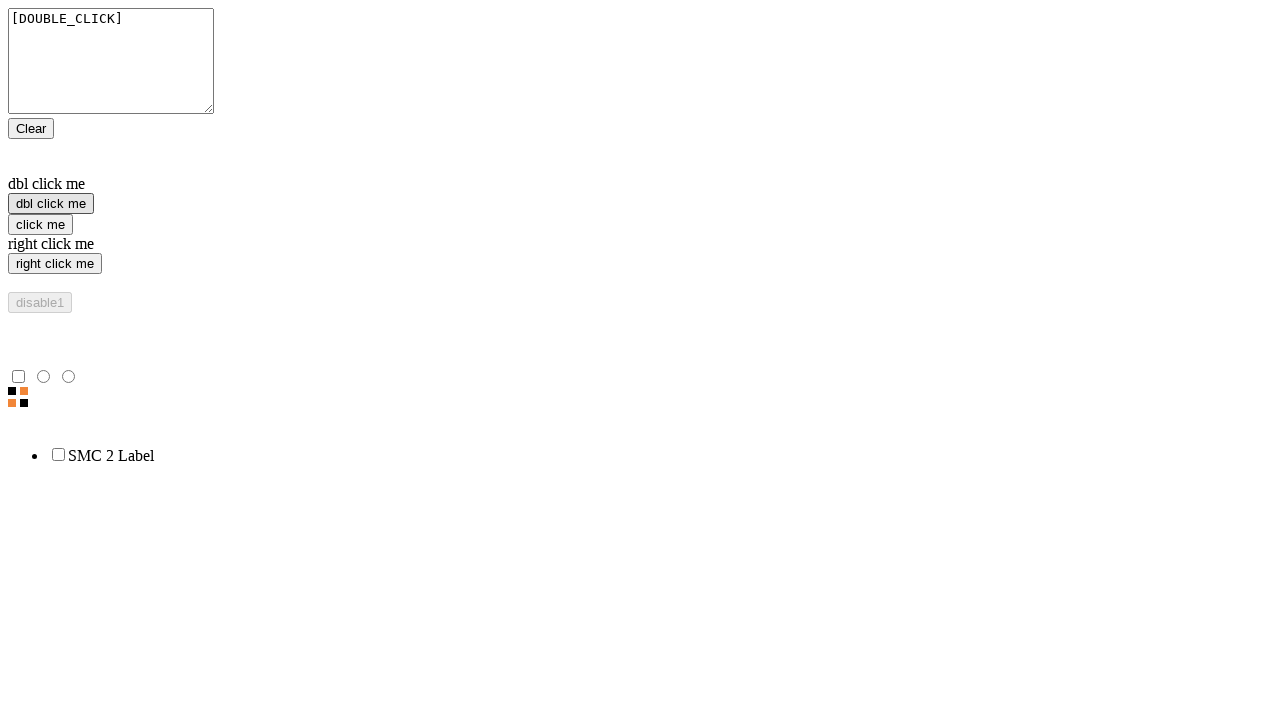